Tests drag and drop functionality on jQuery UI demo page by switching to an iframe and dragging an element to a drop target

Starting URL: https://jqueryui.com/droppable/

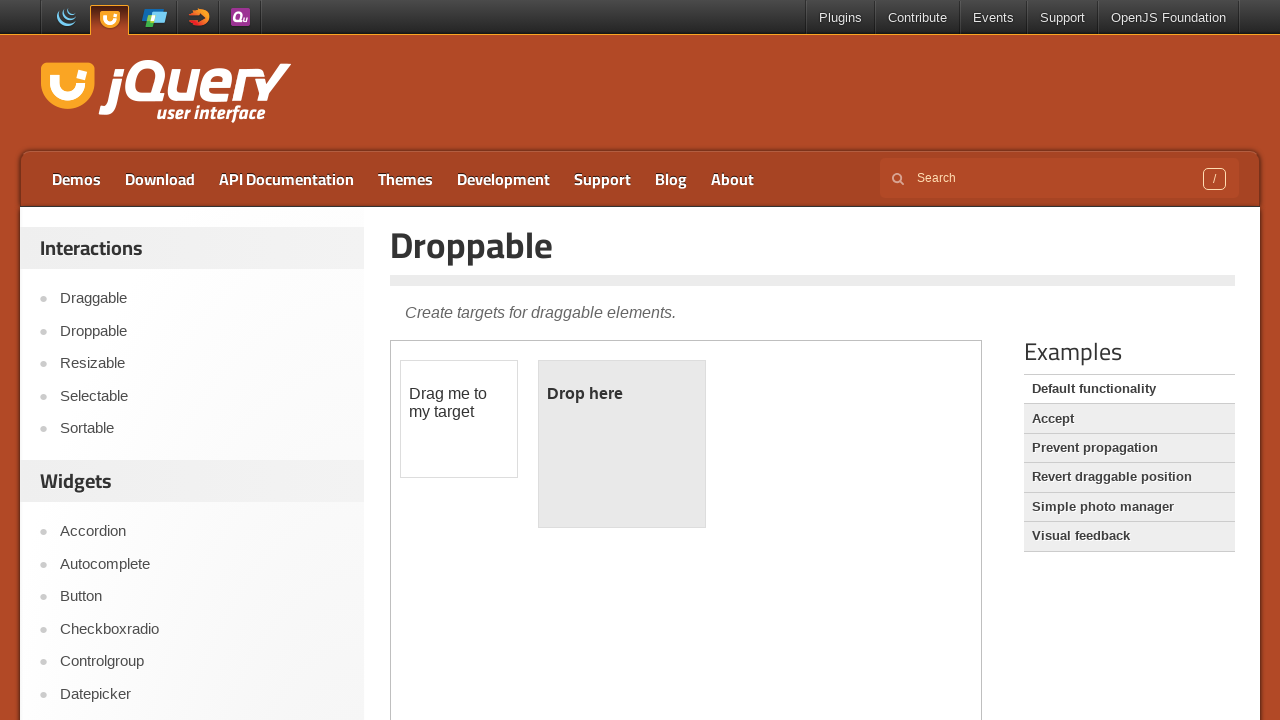

Navigated to jQuery UI droppable demo page
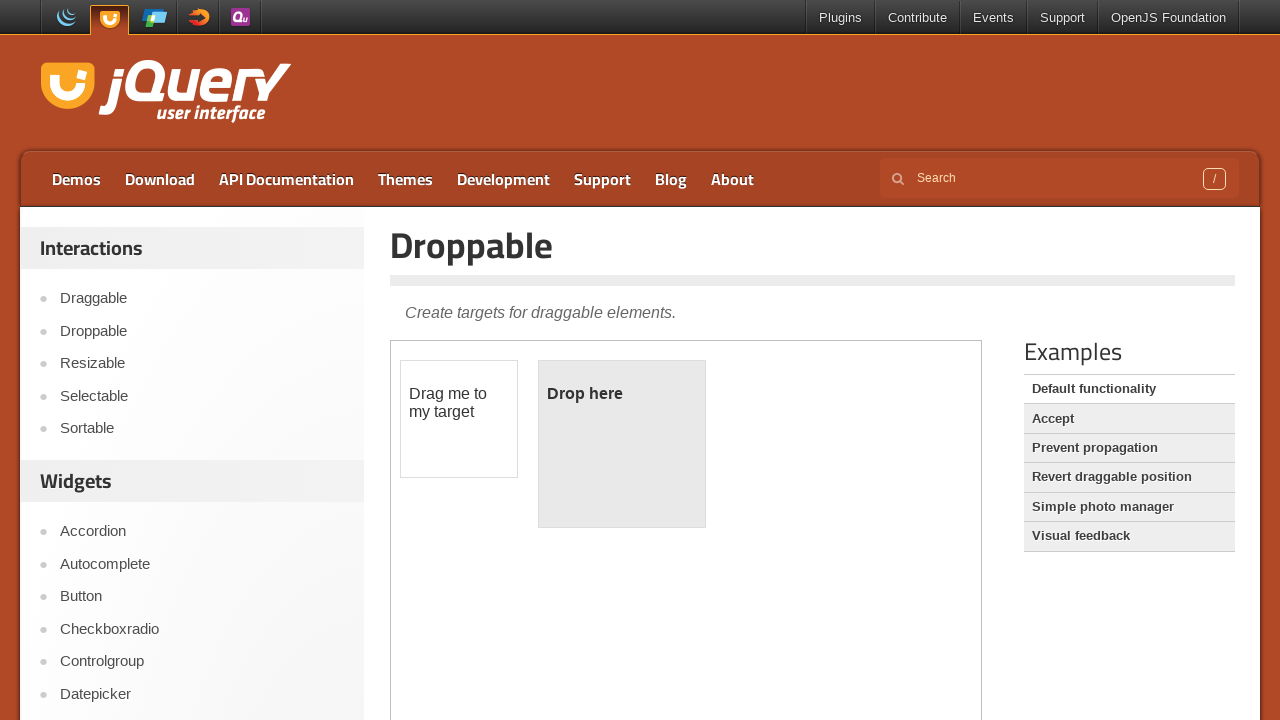

Located the demo iframe
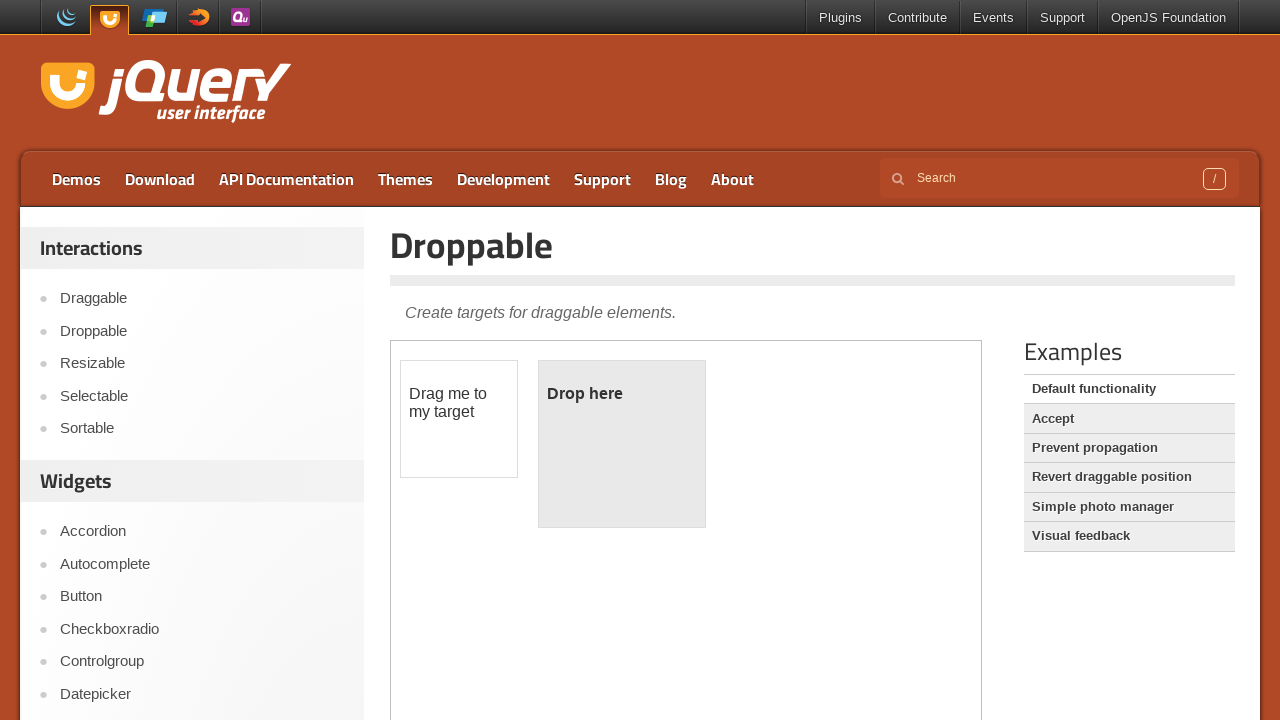

Located the draggable element within the iframe
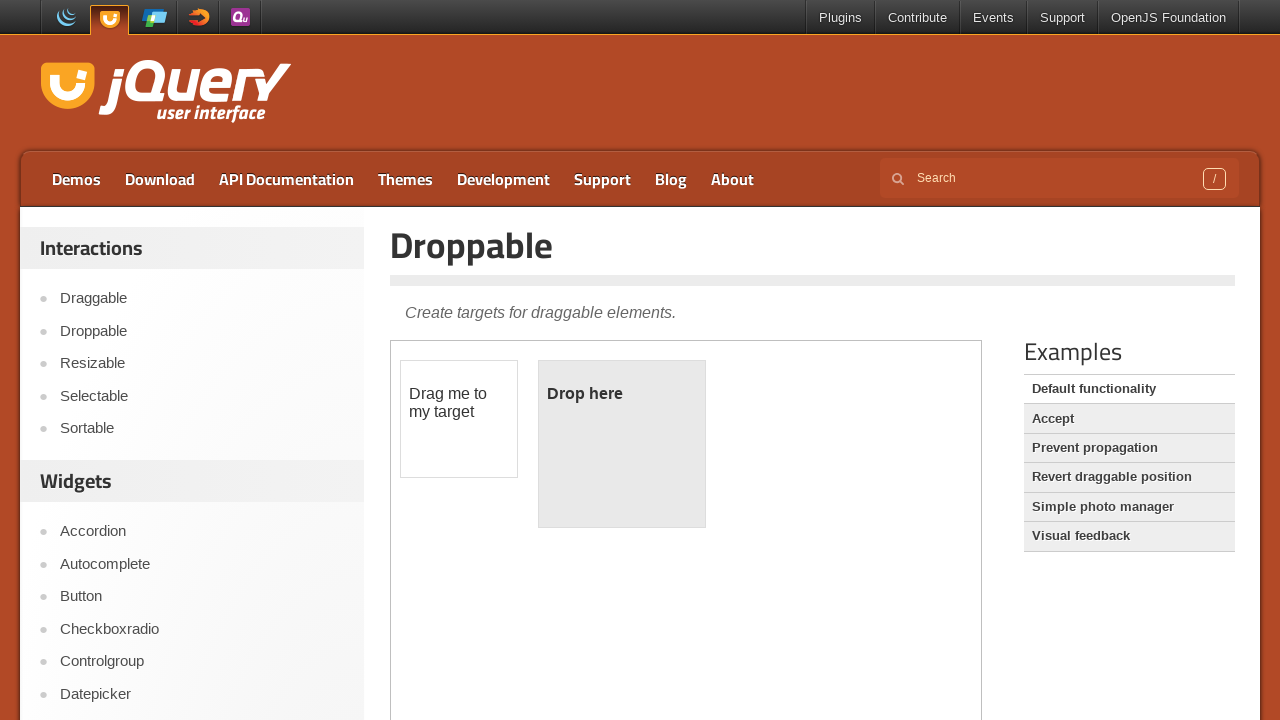

Located the droppable target element within the iframe
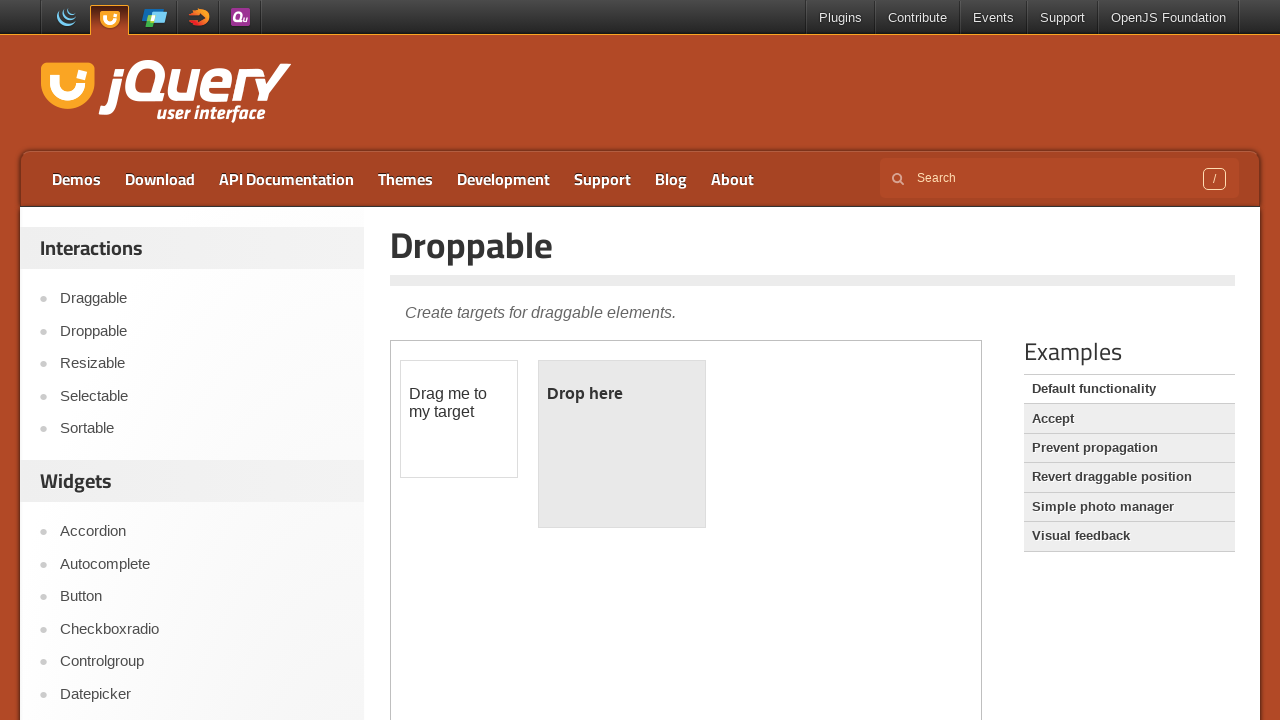

Dragged the draggable element to the droppable target at (622, 444)
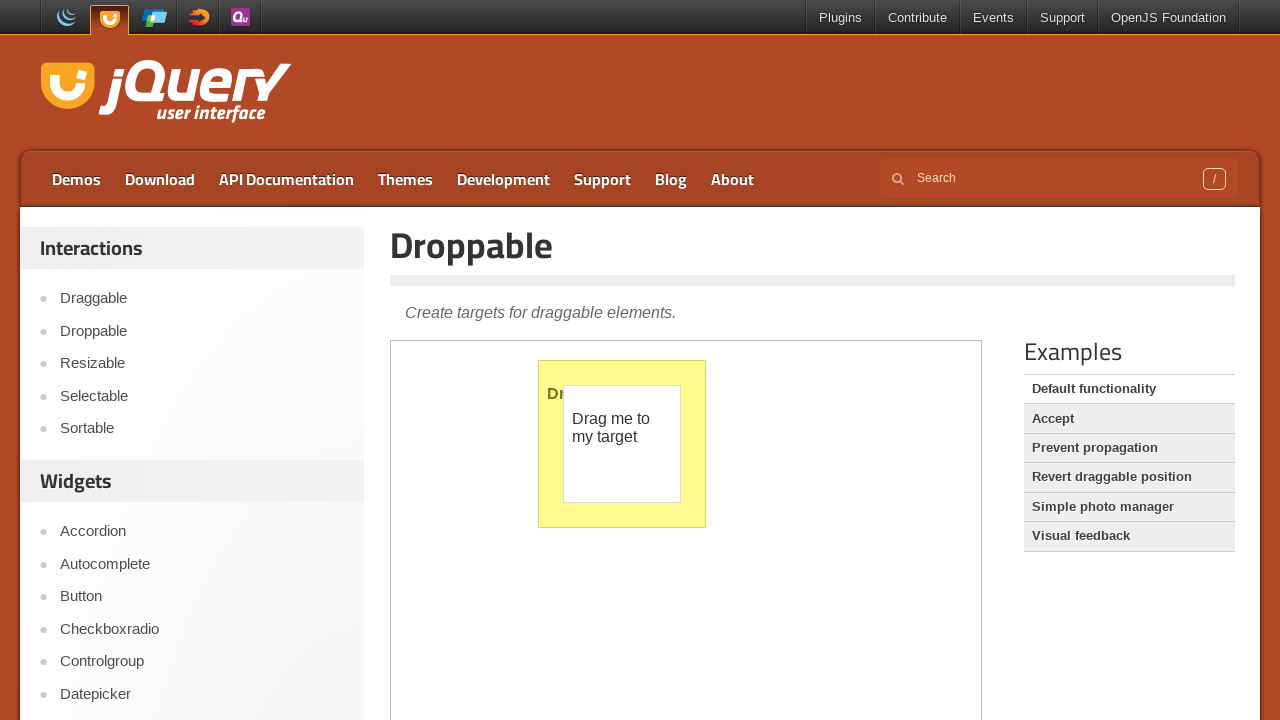

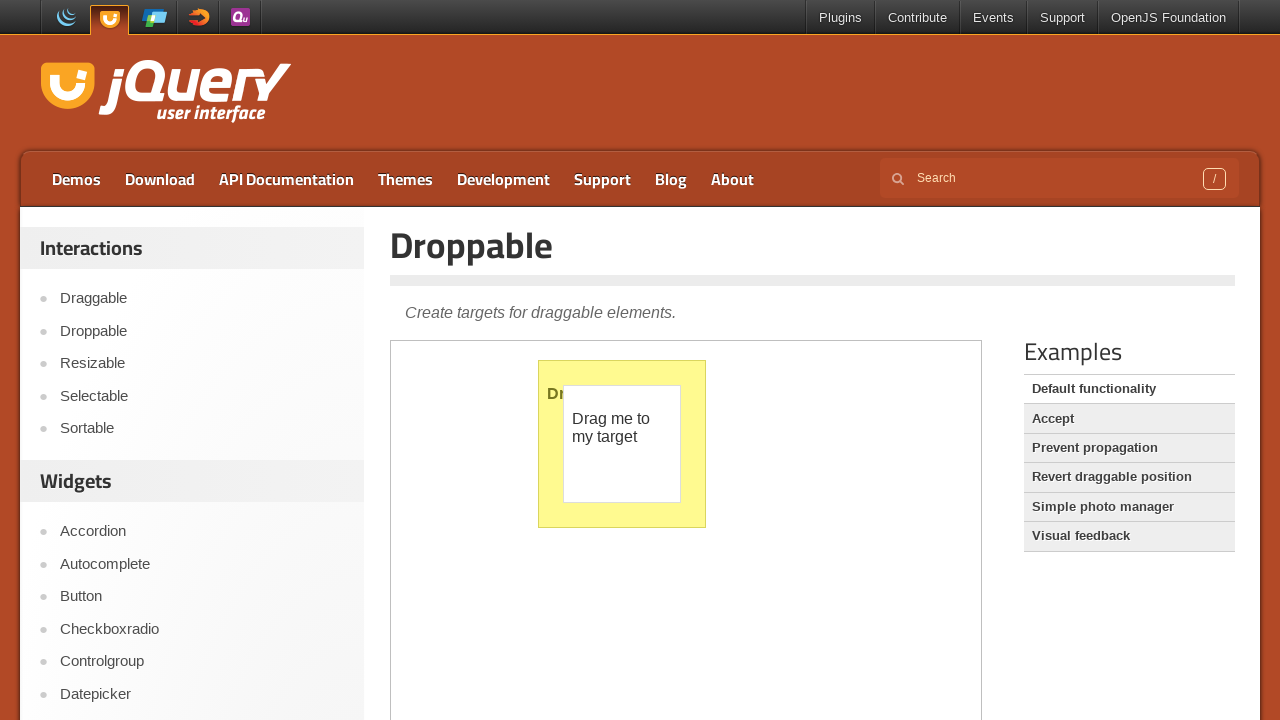